Tests loading the TodoMVC demo page while blocking all CSS requests using route interception to abort CSS file requests.

Starting URL: https://demo.playwright.dev/todomvc

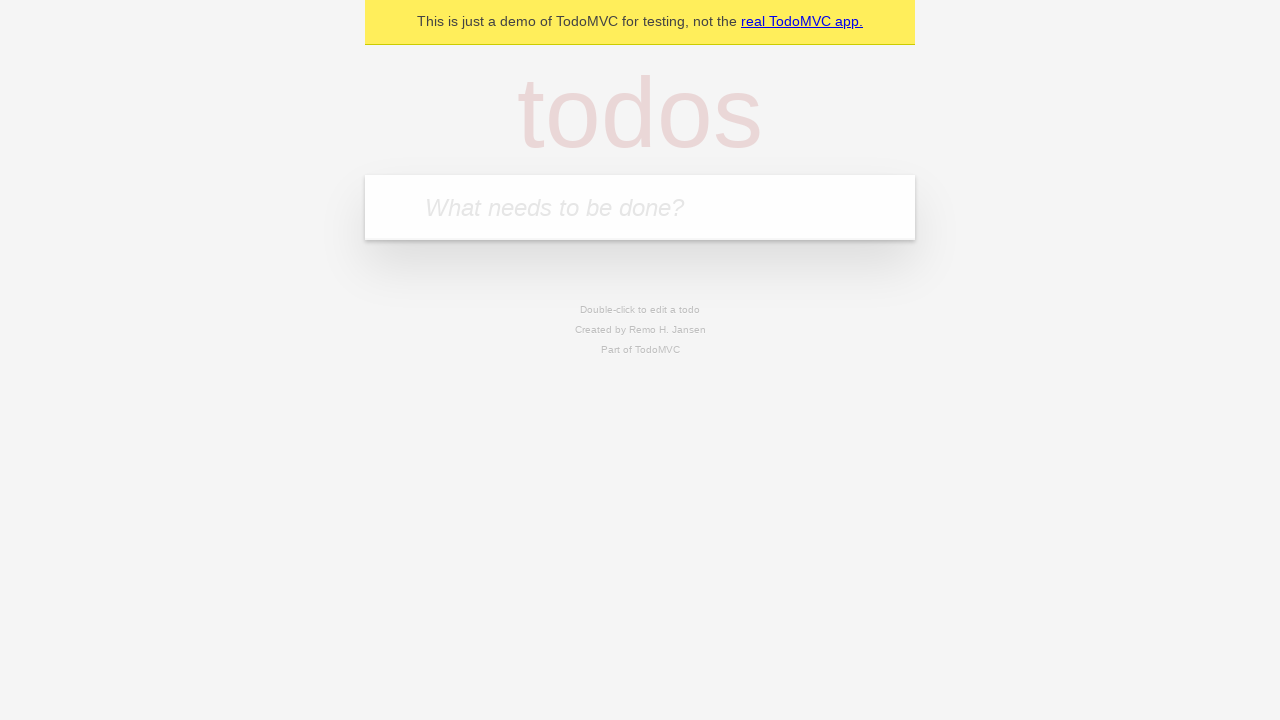

Set up route interception to abort all CSS file requests
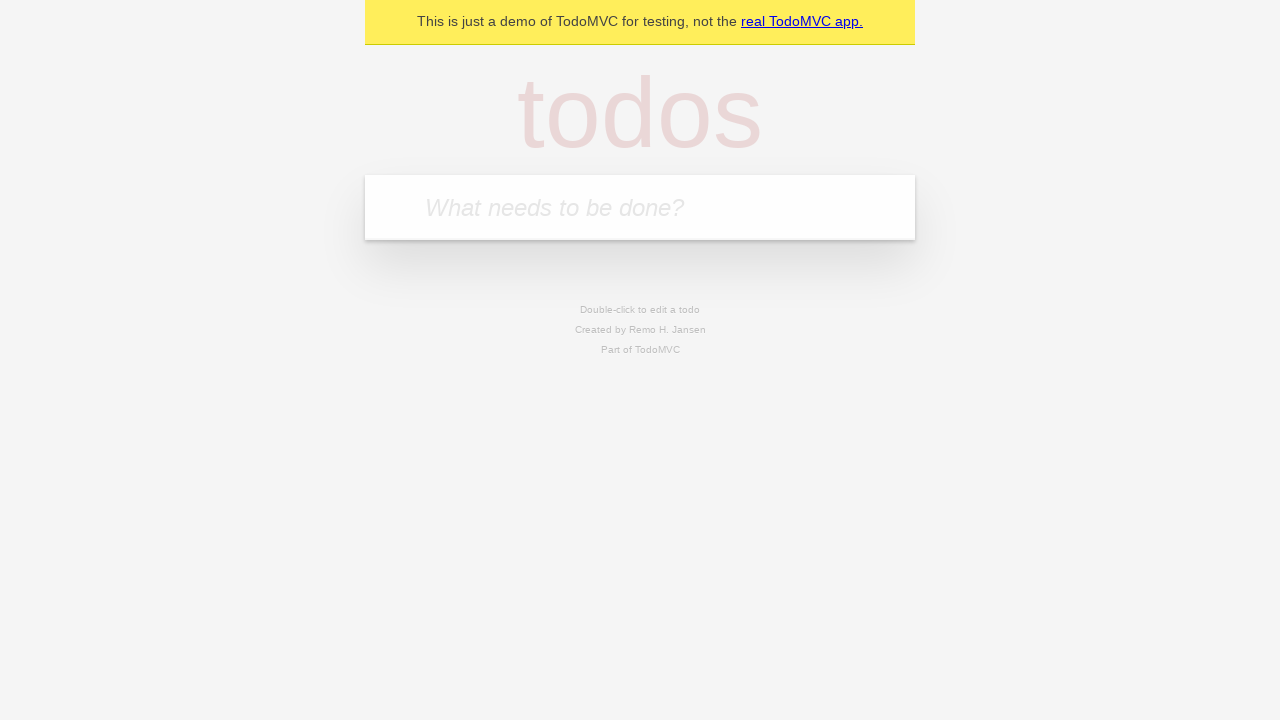

Reloaded the TodoMVC page to apply CSS blocking
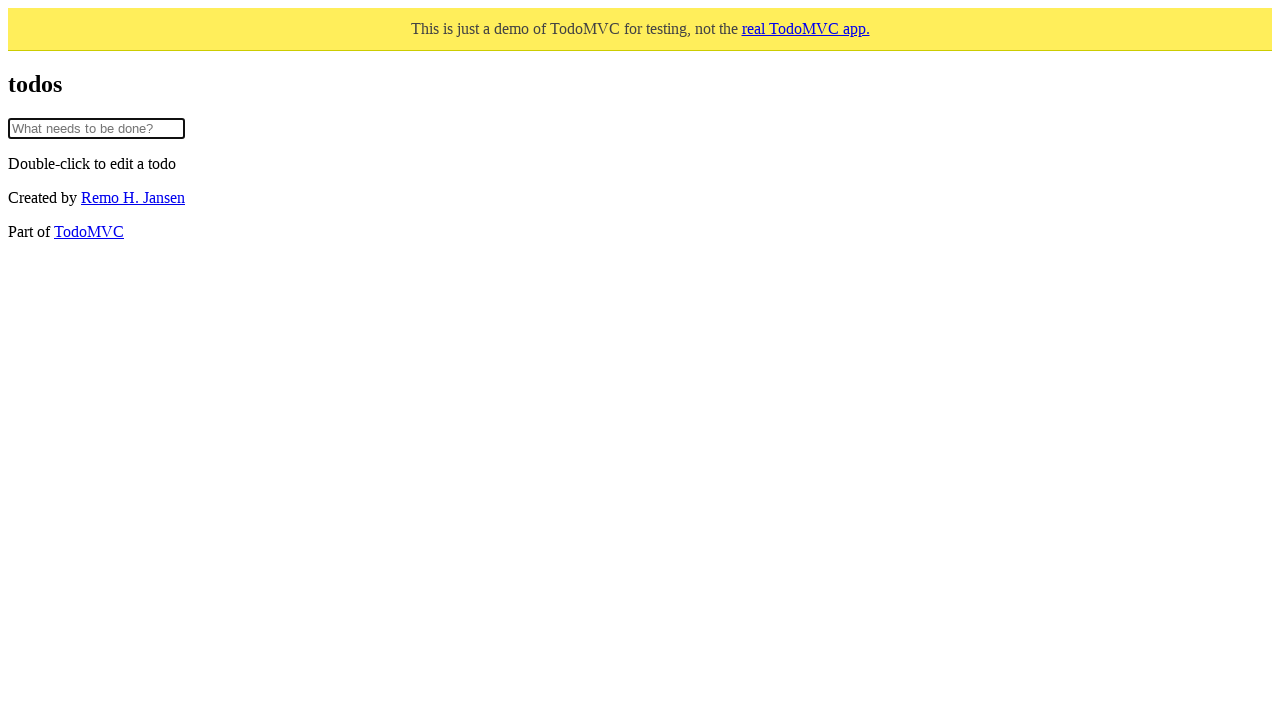

Waited for page to reach domcontentloaded state without CSS styling
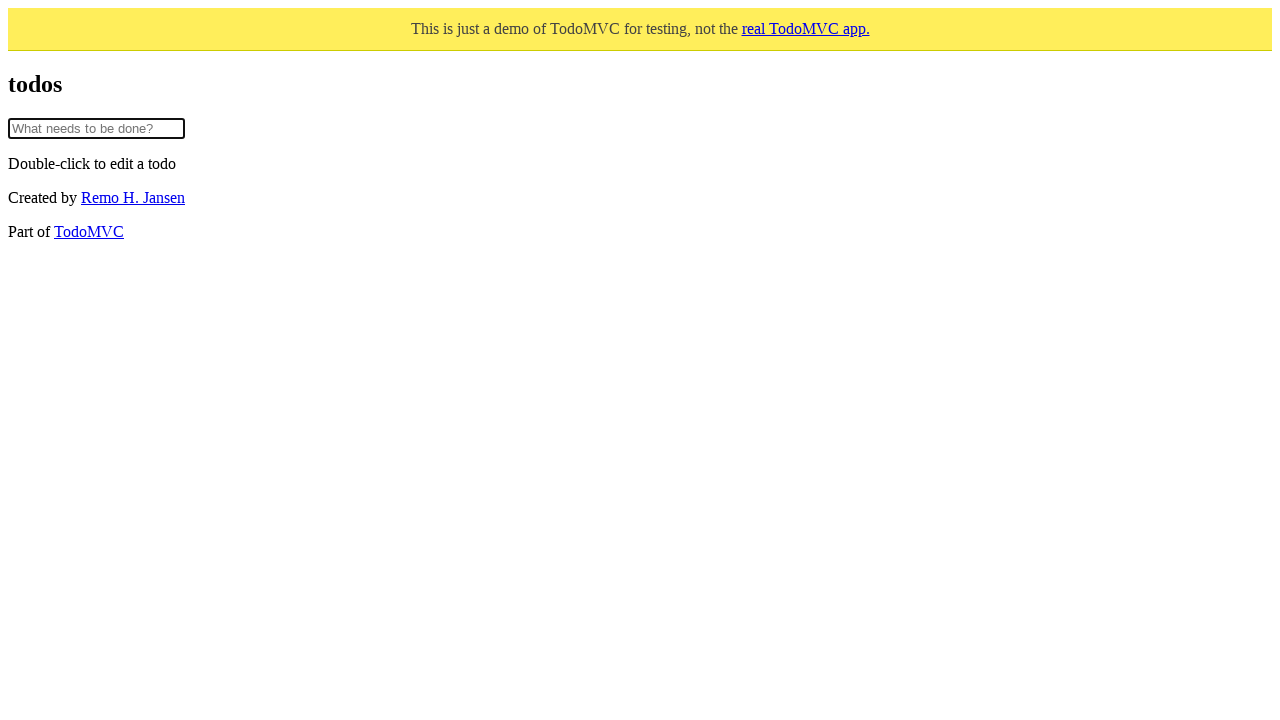

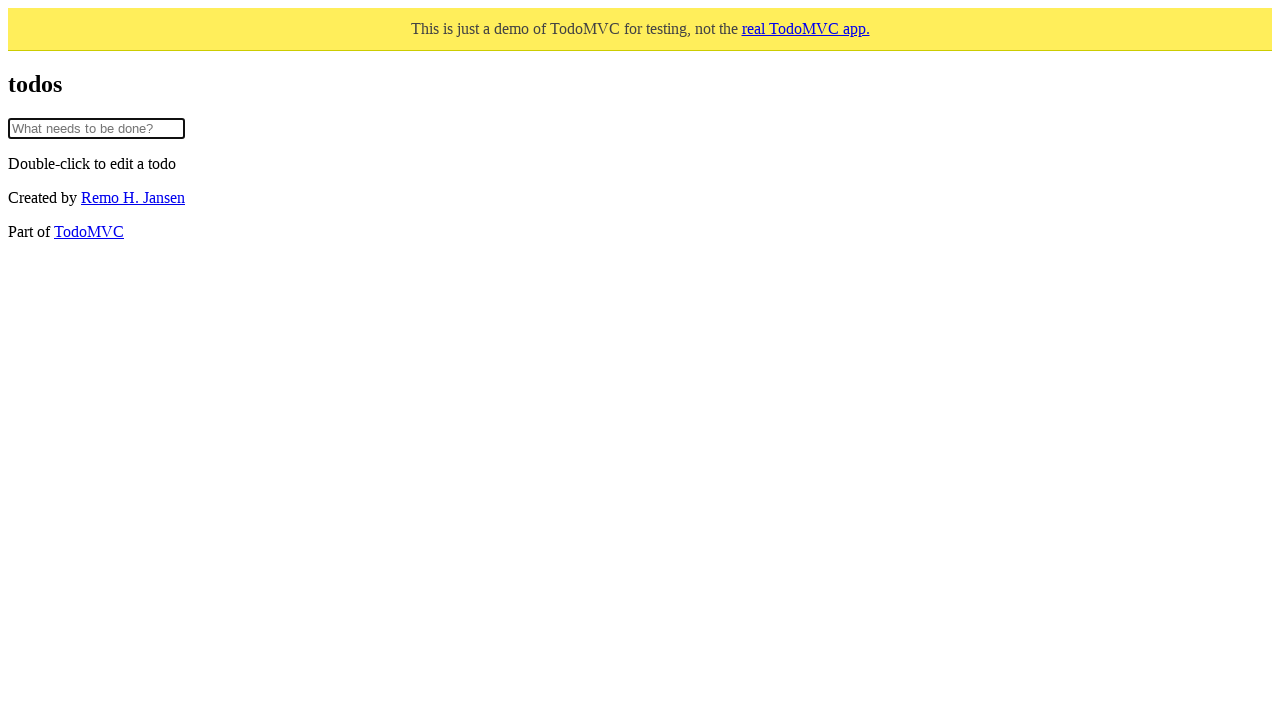